Navigates to the Form Authentication page, clicks login with empty credentials, and closes the error message

Starting URL: https://the-internet.herokuapp.com/

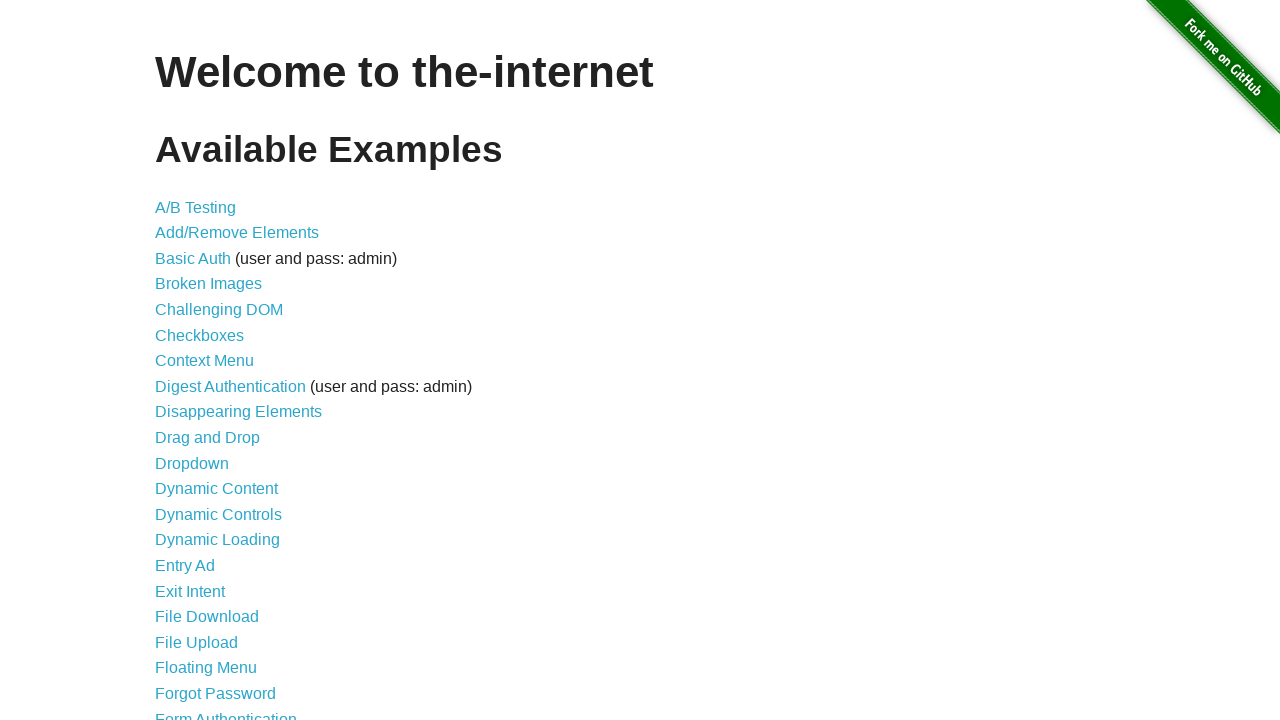

Clicked on Form Authentication link at (226, 712) on xpath=//a[text()='Form Authentication']
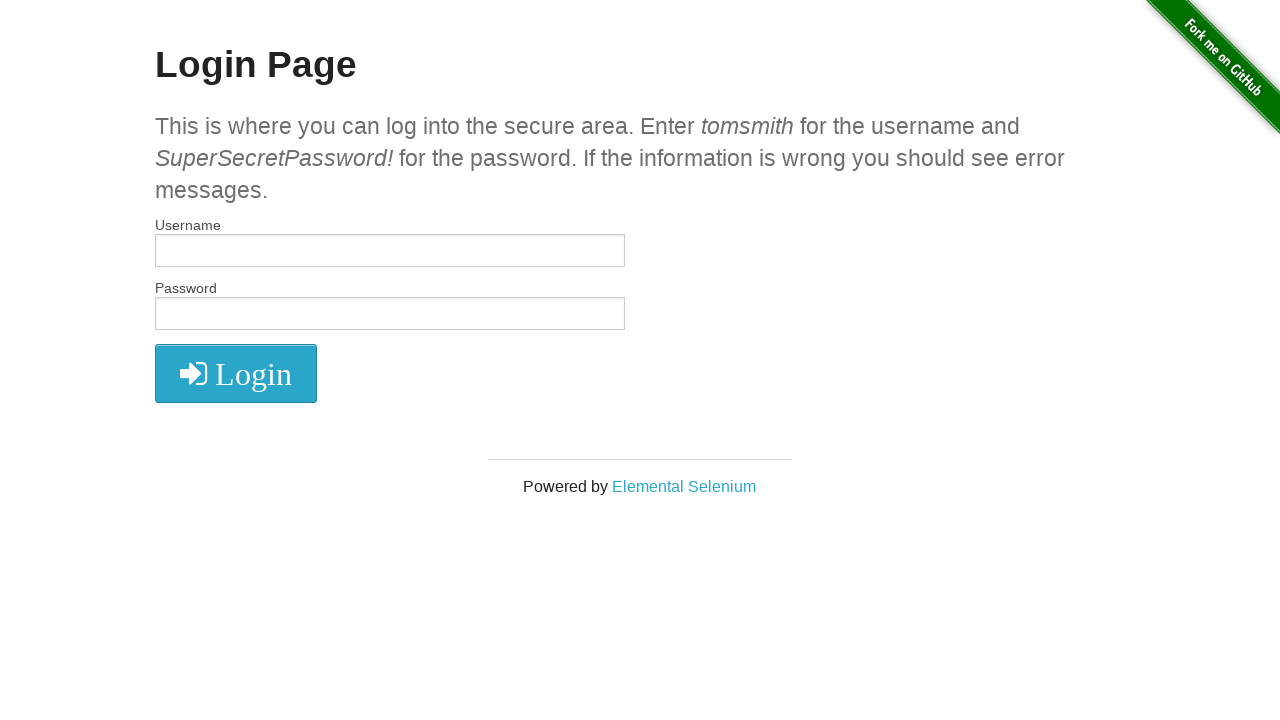

Login page loaded and login button is visible
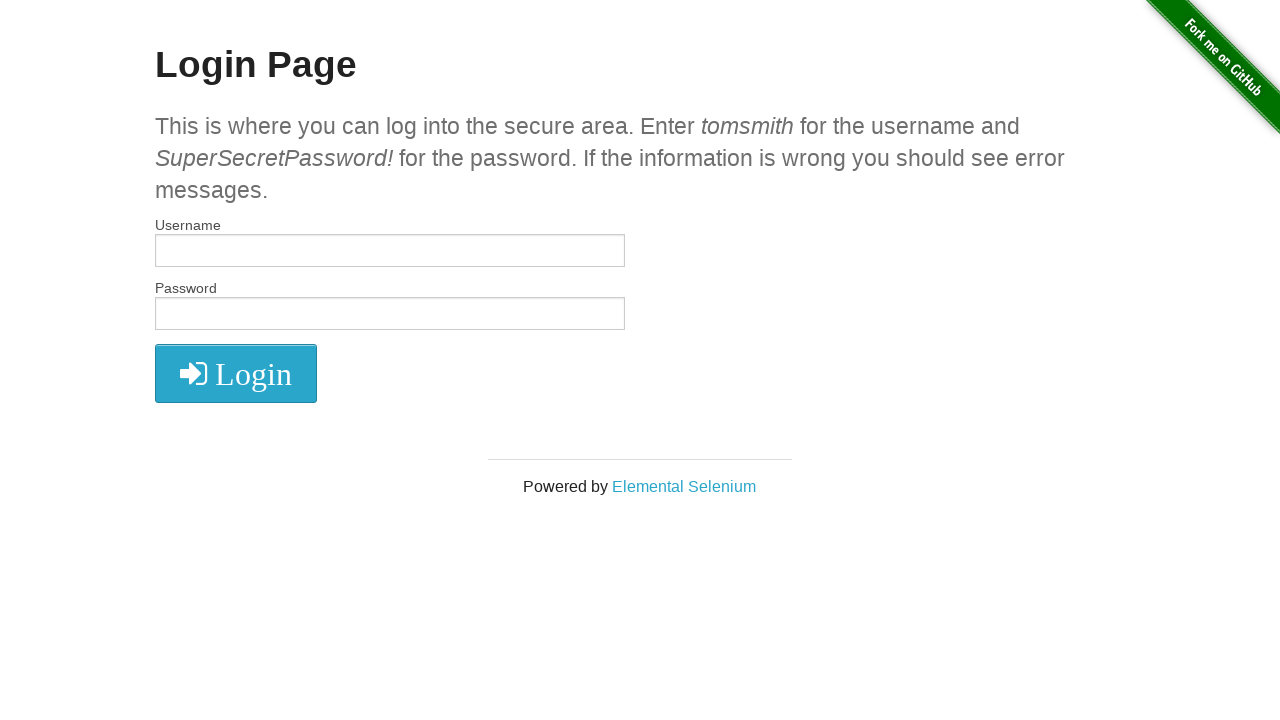

Clicked login button with empty credentials at (236, 374) on xpath=//*[@id='login']/button/i
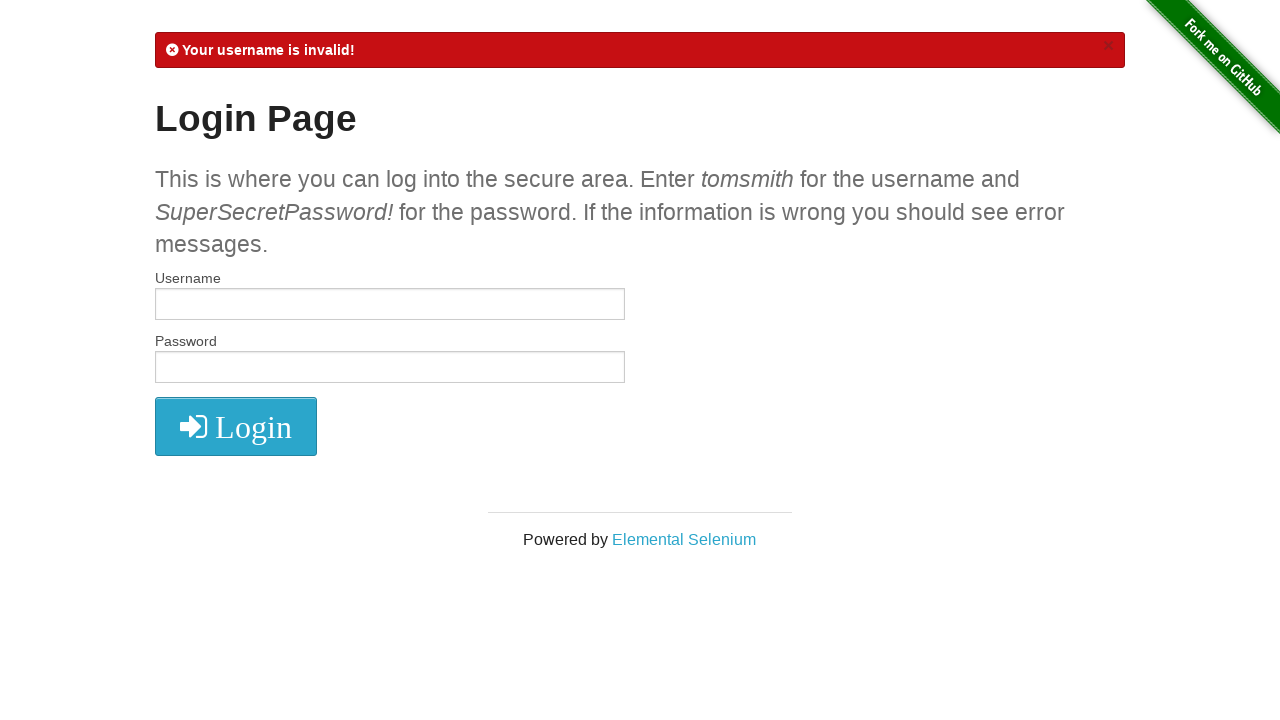

Error message appeared with close button visible
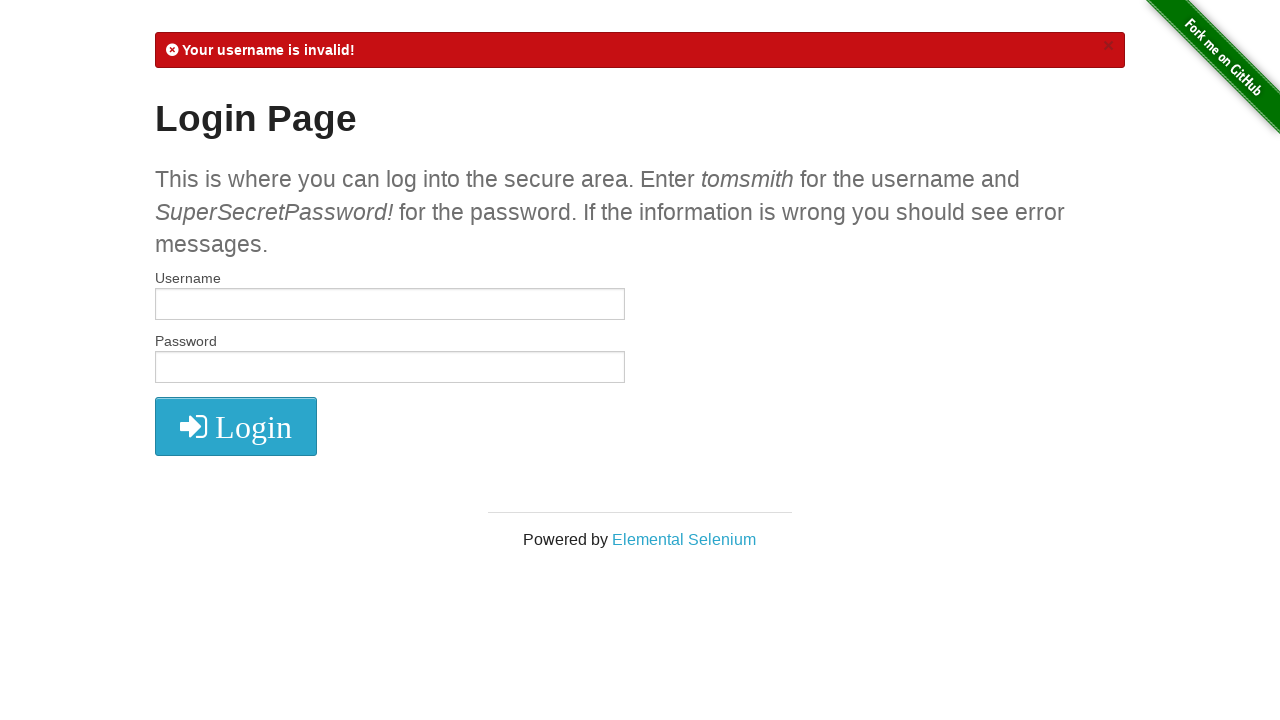

Clicked to close the error message at (1108, 46) on xpath=//a[@class='close']
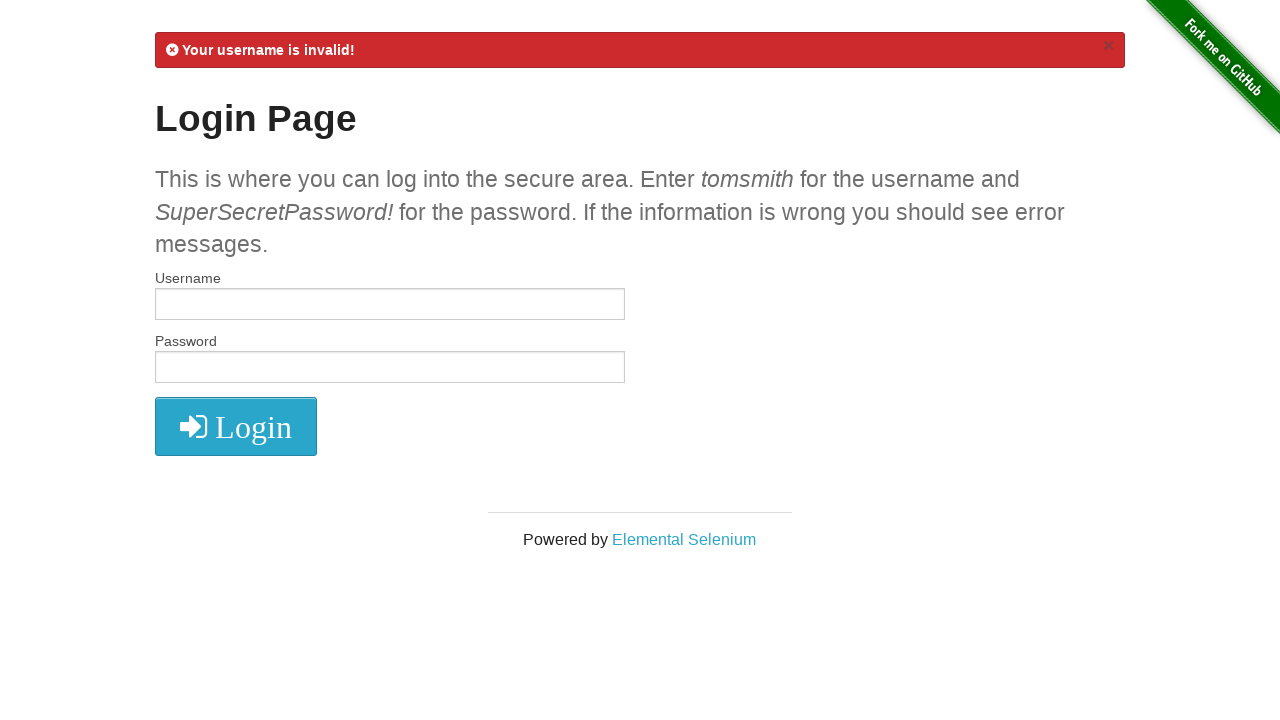

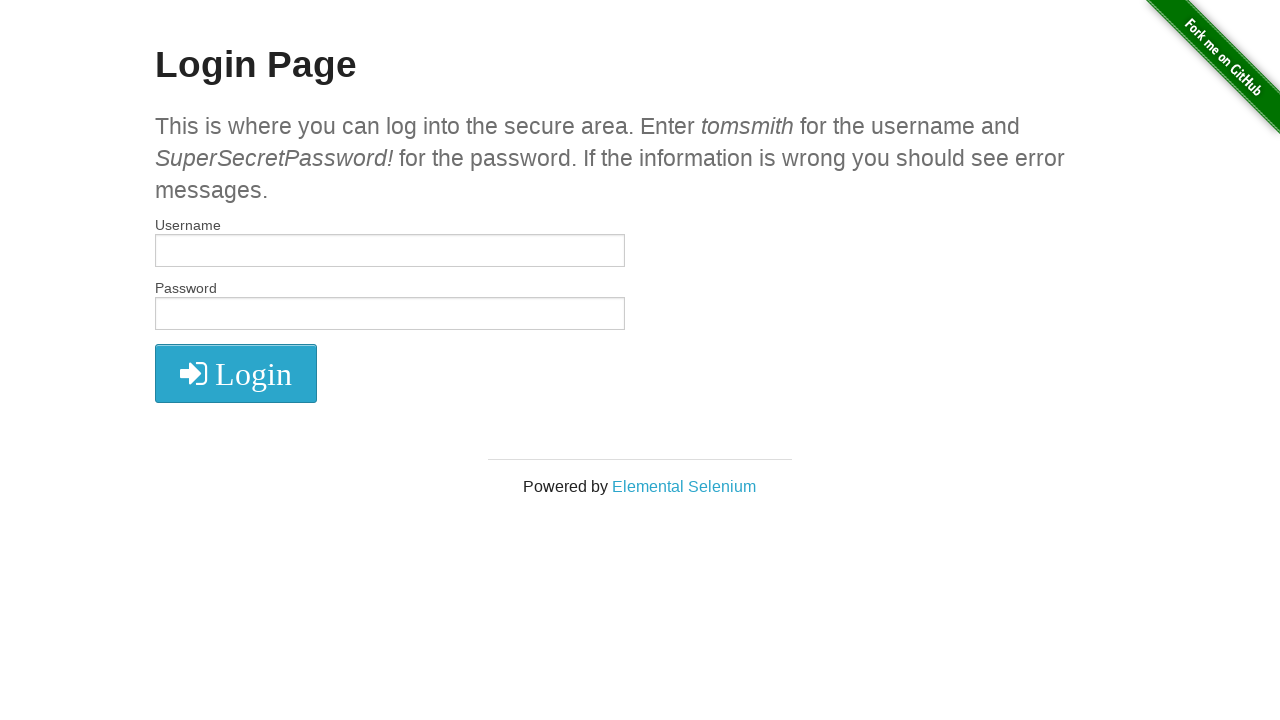